Tests the removal of a checkbox by clicking the Remove button and verifying the success message

Starting URL: https://the-internet.herokuapp.com/dynamic_controls

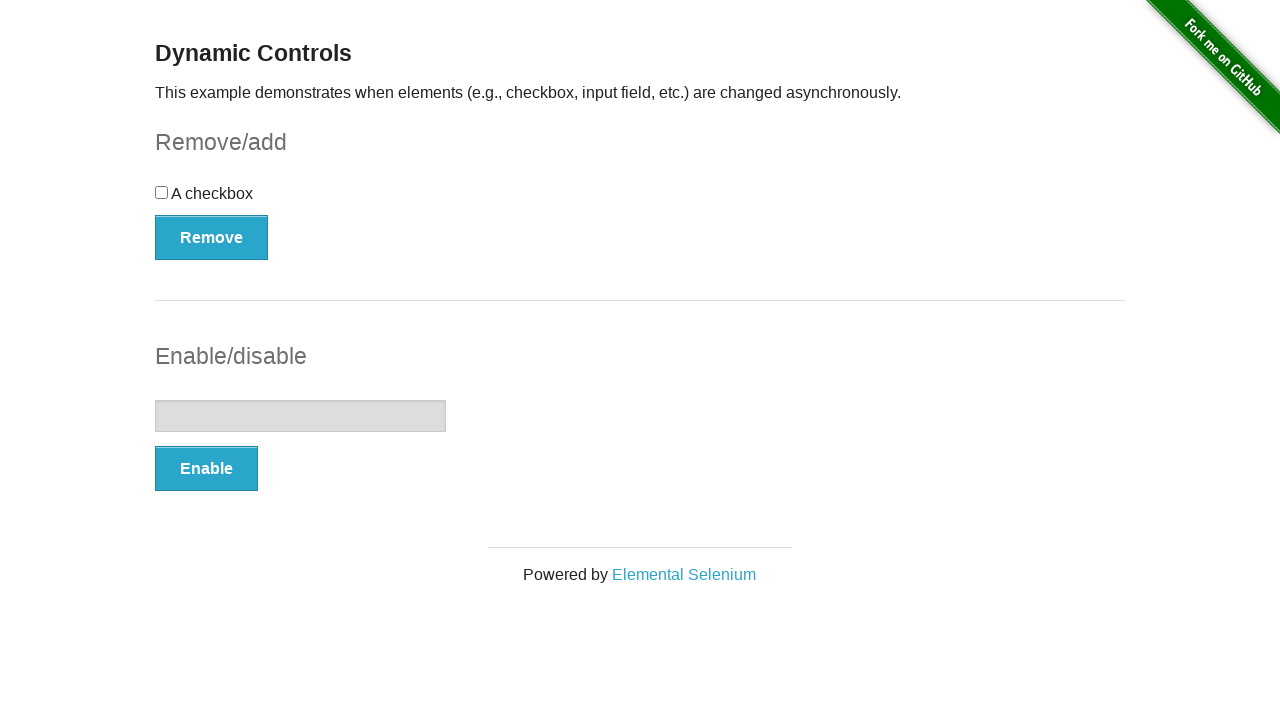

Clicked Remove button to remove the checkbox at (212, 237) on button:has-text('Remove')
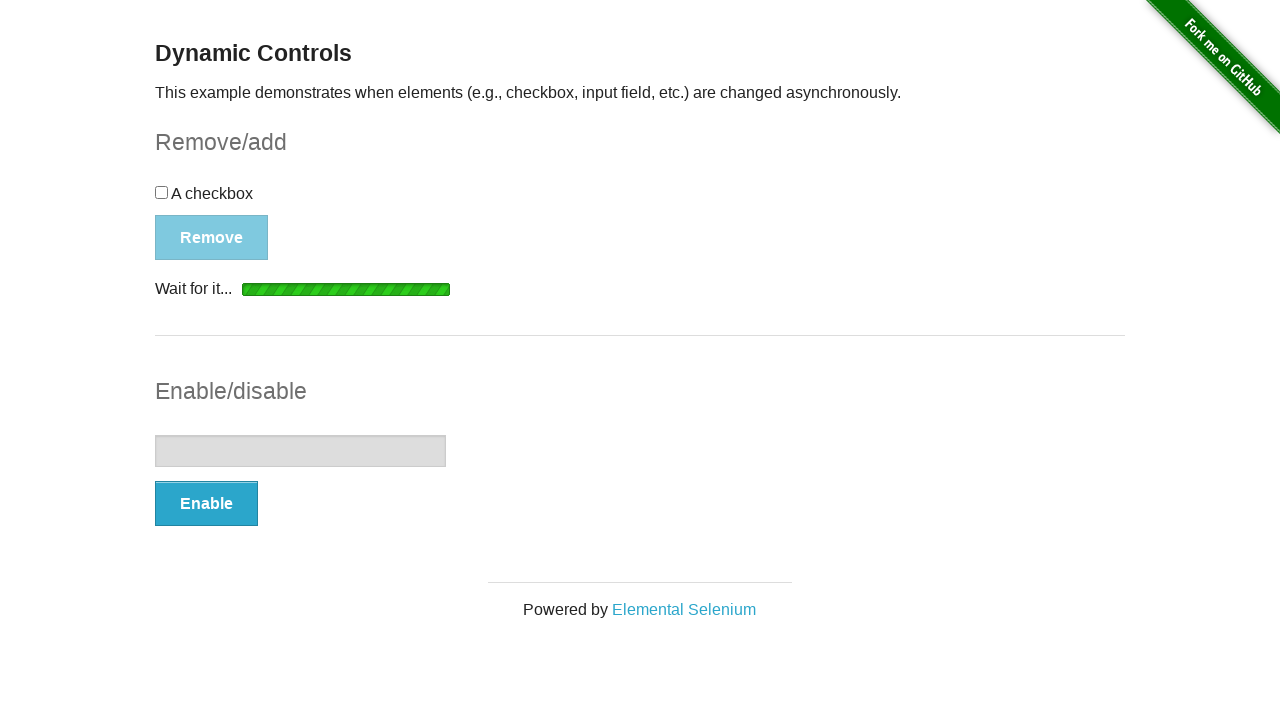

Success message 'It's gone!' appeared, confirming checkbox removal
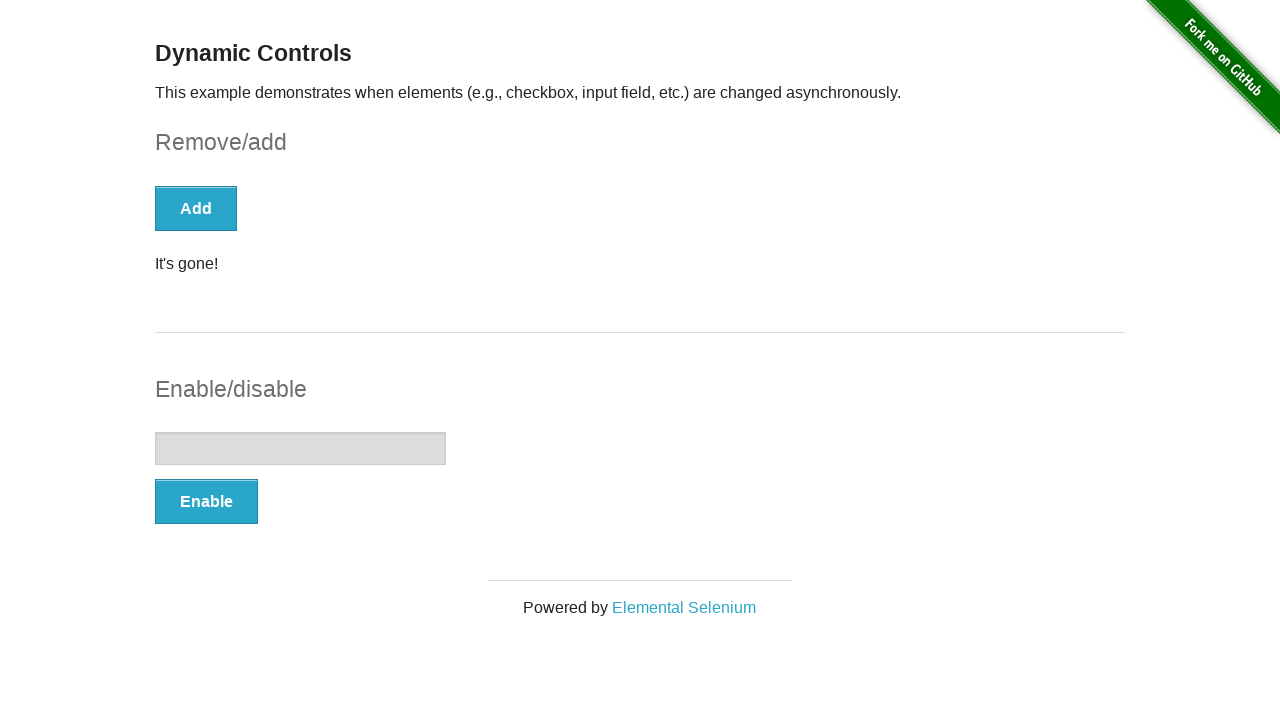

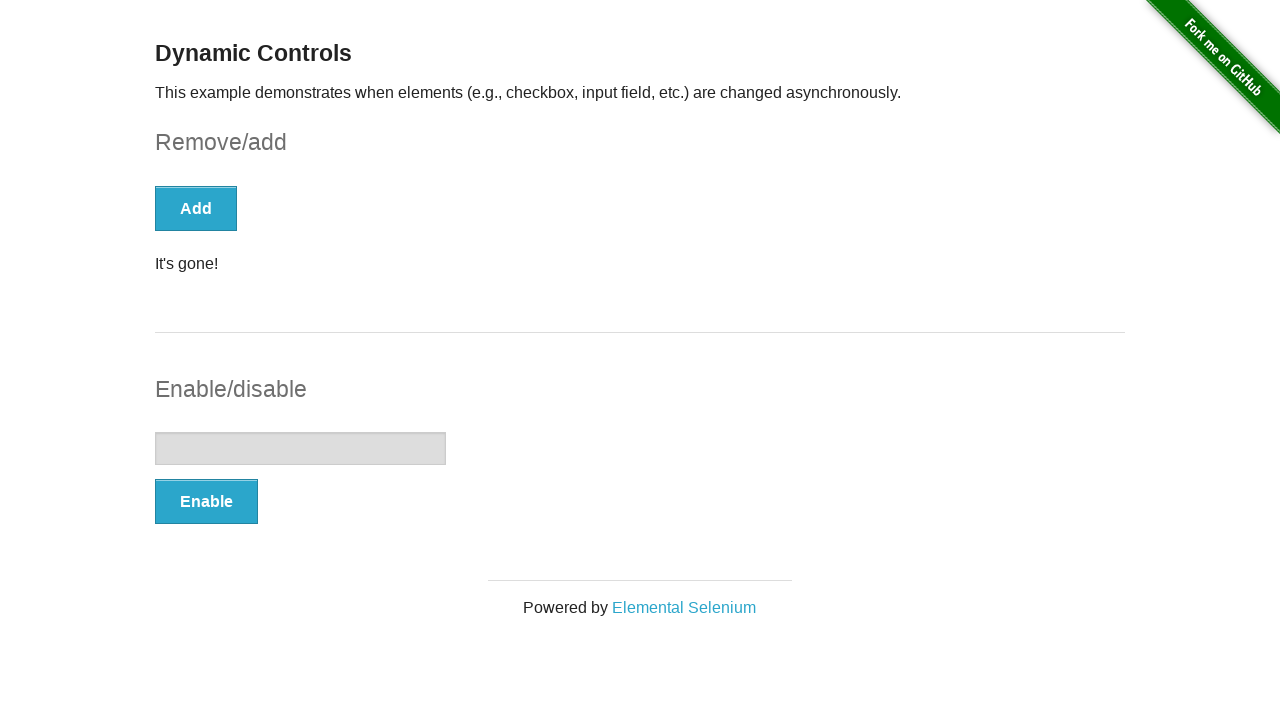